Tests popup window handling by opening a popup window, switching to it, maximizing it, and then closing both windows

Starting URL: https://omayo.blogspot.com/

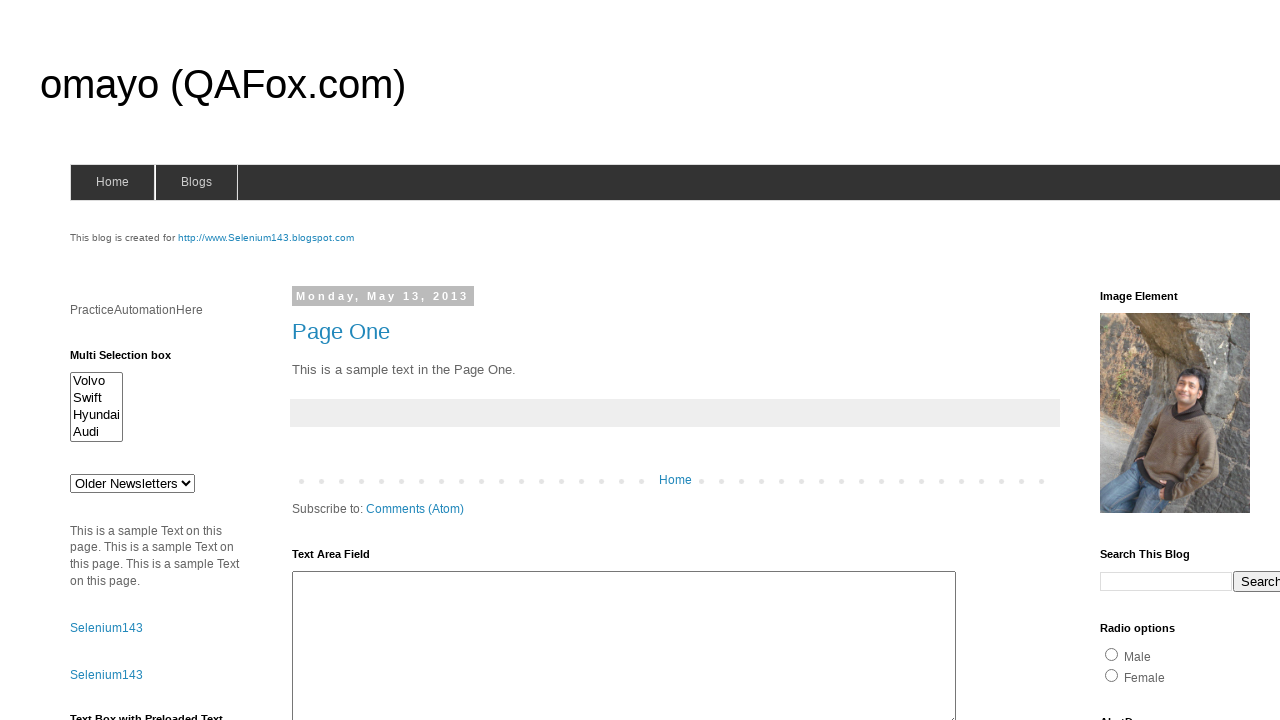

Clicked on 'Open a popup window' link at (132, 360) on text='Open a popup window'
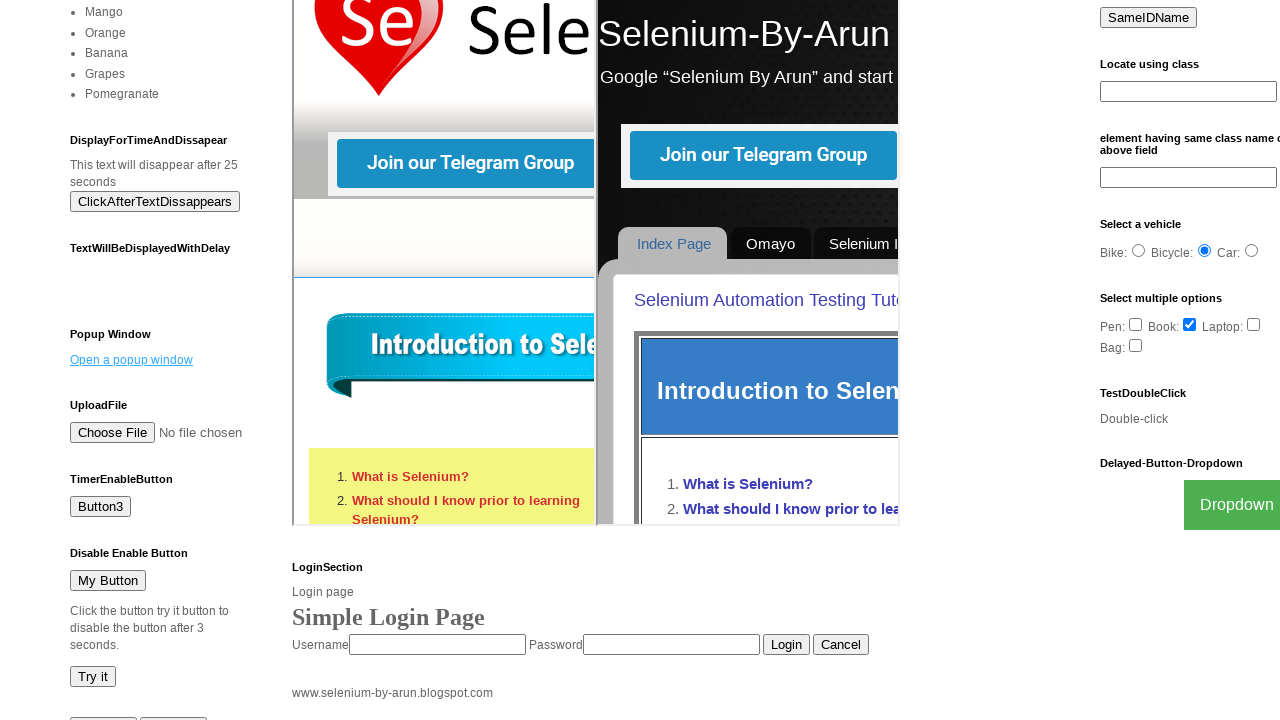

Popup window opened and reference captured
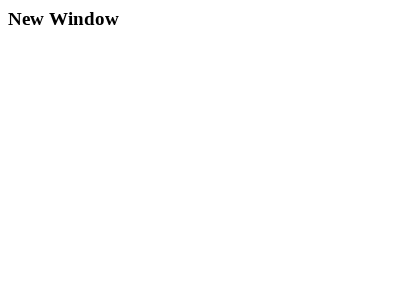

Popup window finished loading
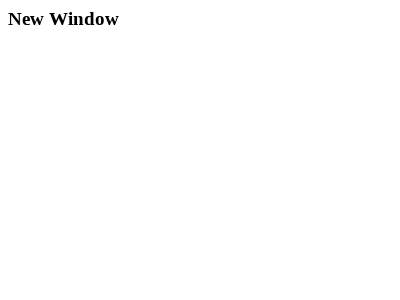

Popup window maximized to 1920x1080
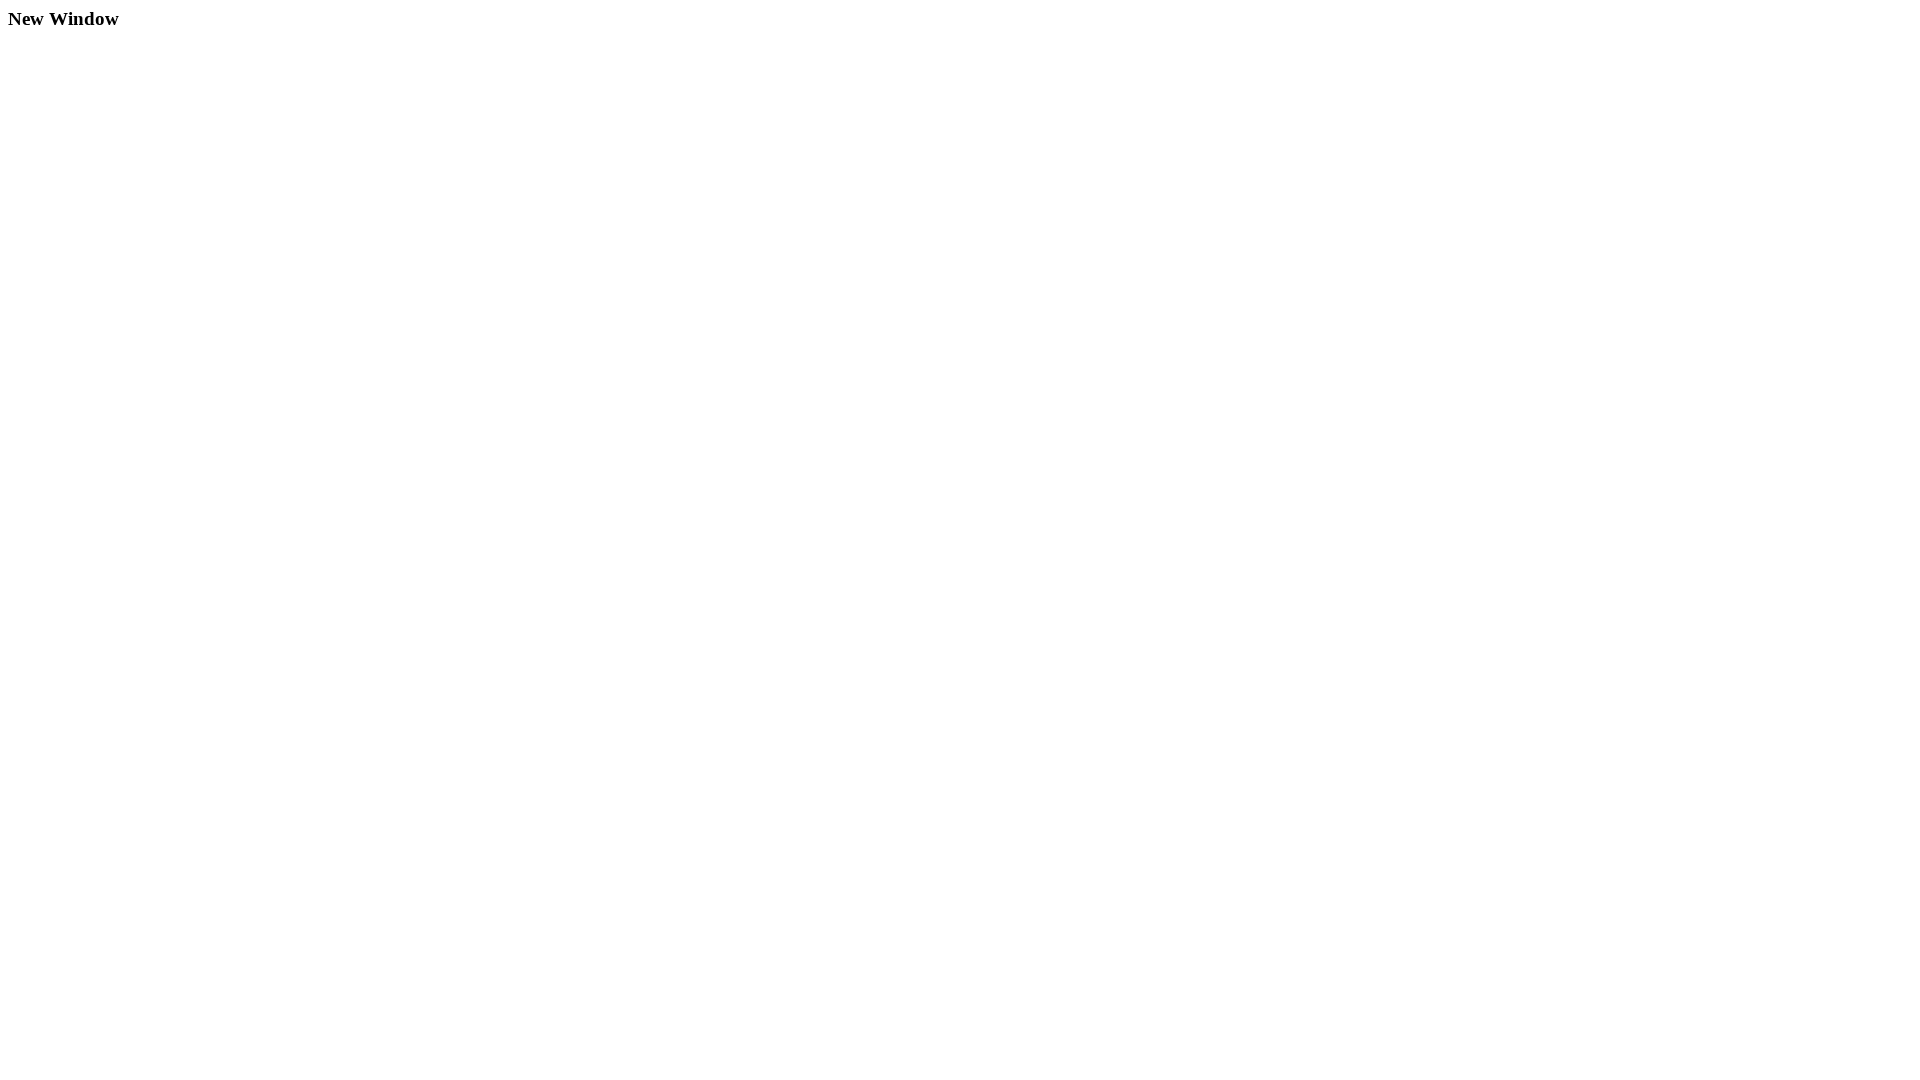

Popup window closed
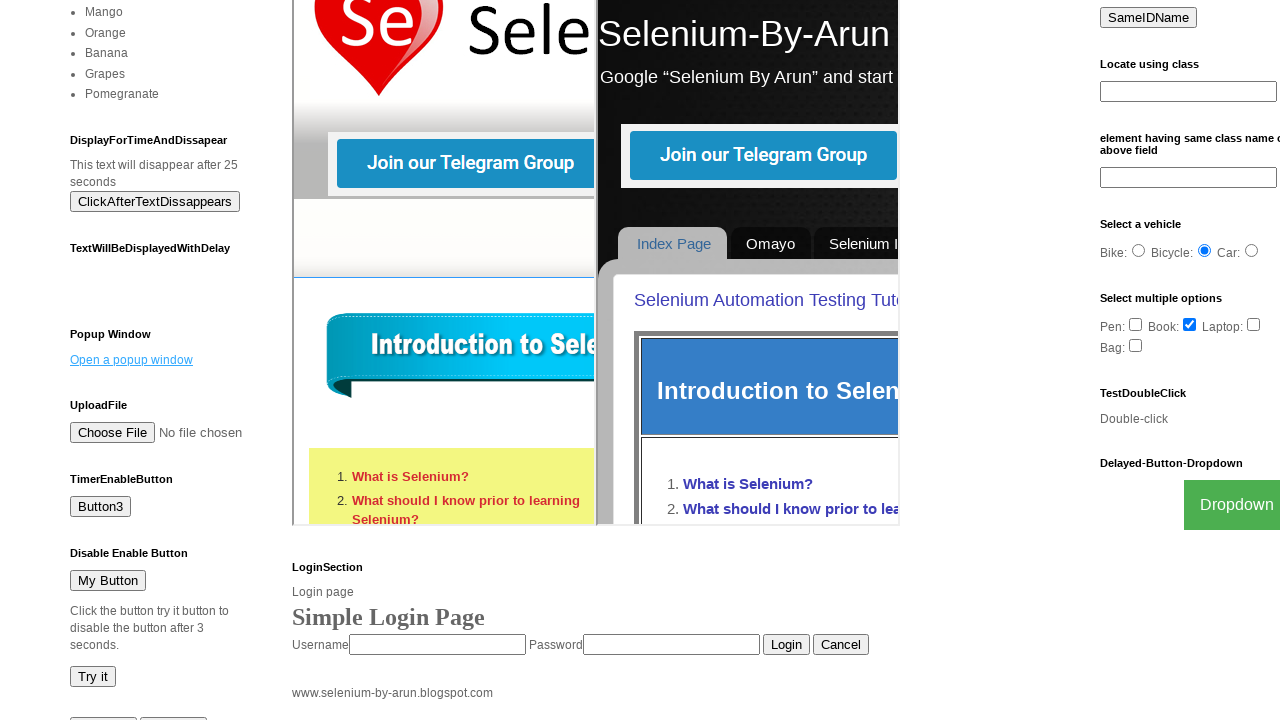

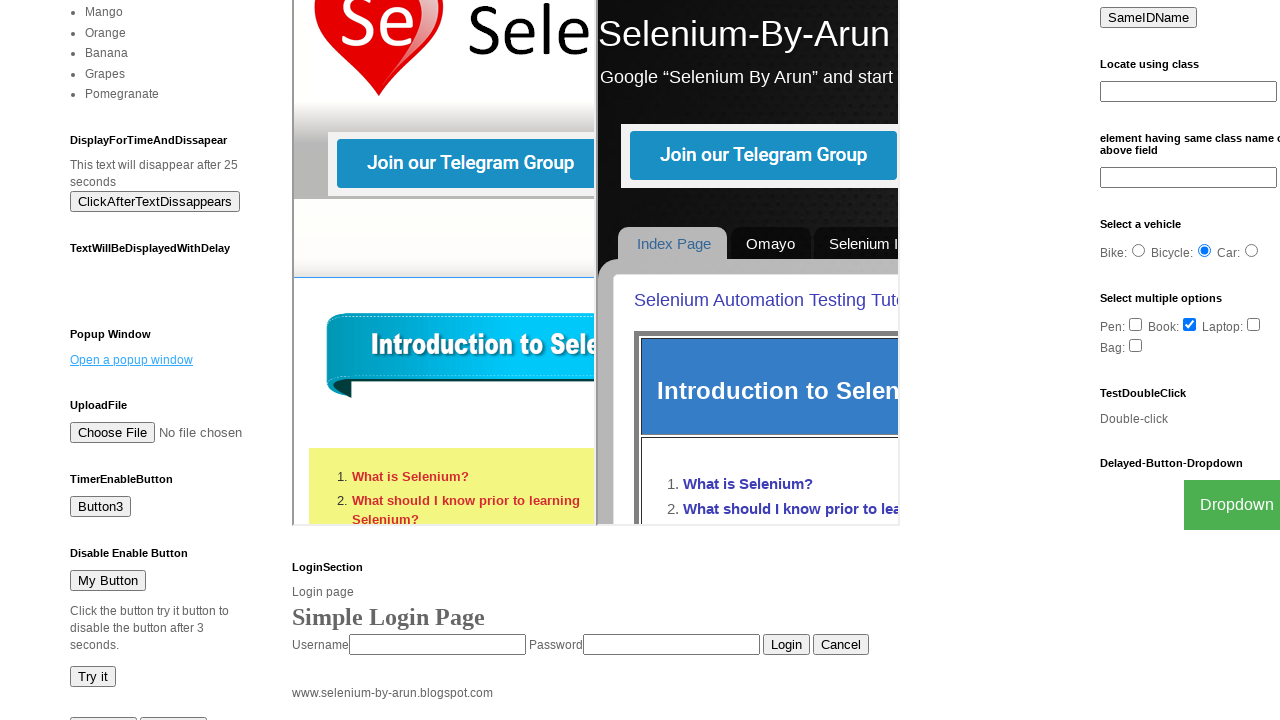